Navigates through a web UI demo application, clicks on web elements section, then link section, and interacts with various links including opening links in new tabs

Starting URL: https://demoapps.qspiders.com/ui

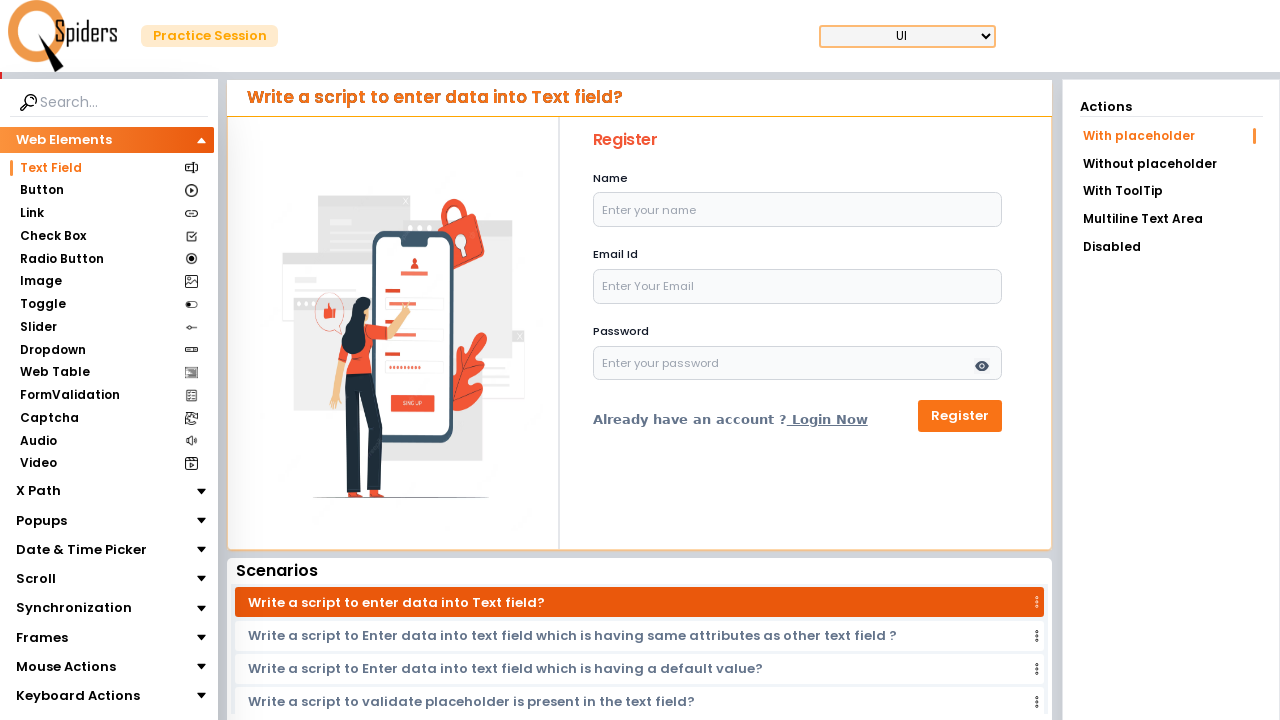

Clicked on Web Elements section (first list item) at (1171, 136) on xpath=//li[1]
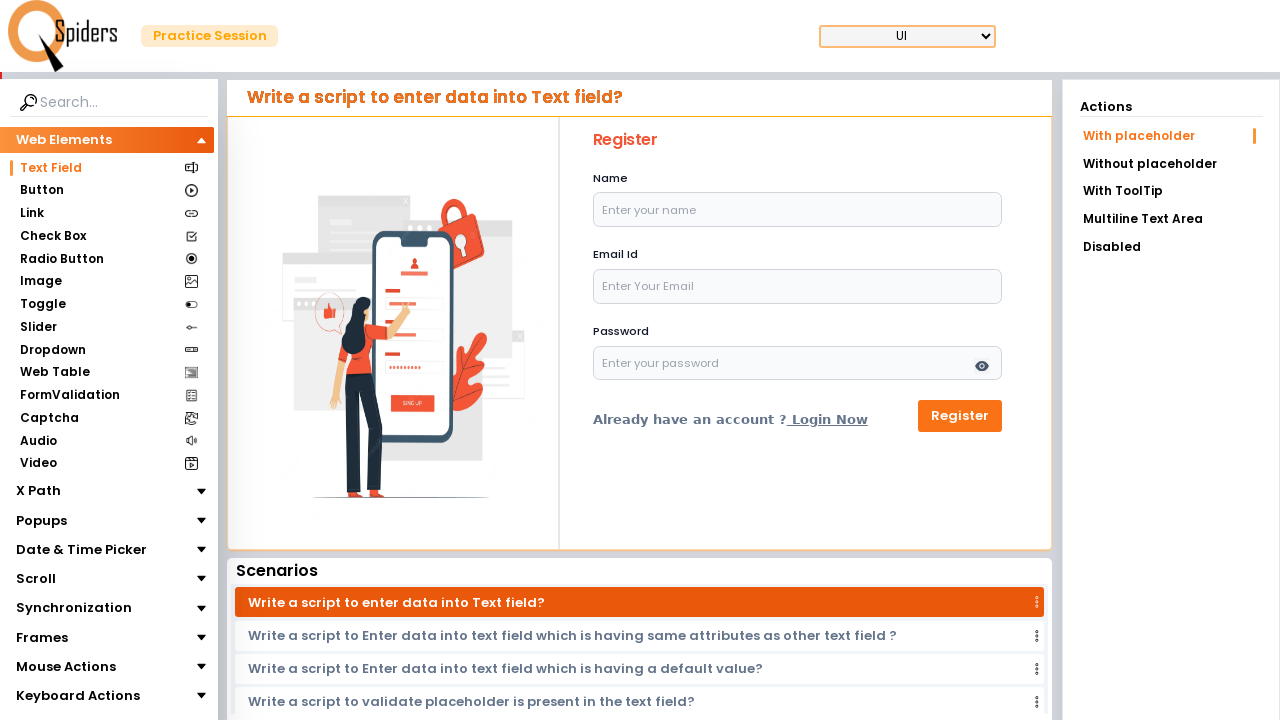

Clicked on Link section at (32, 213) on xpath=//section[text()='Link']
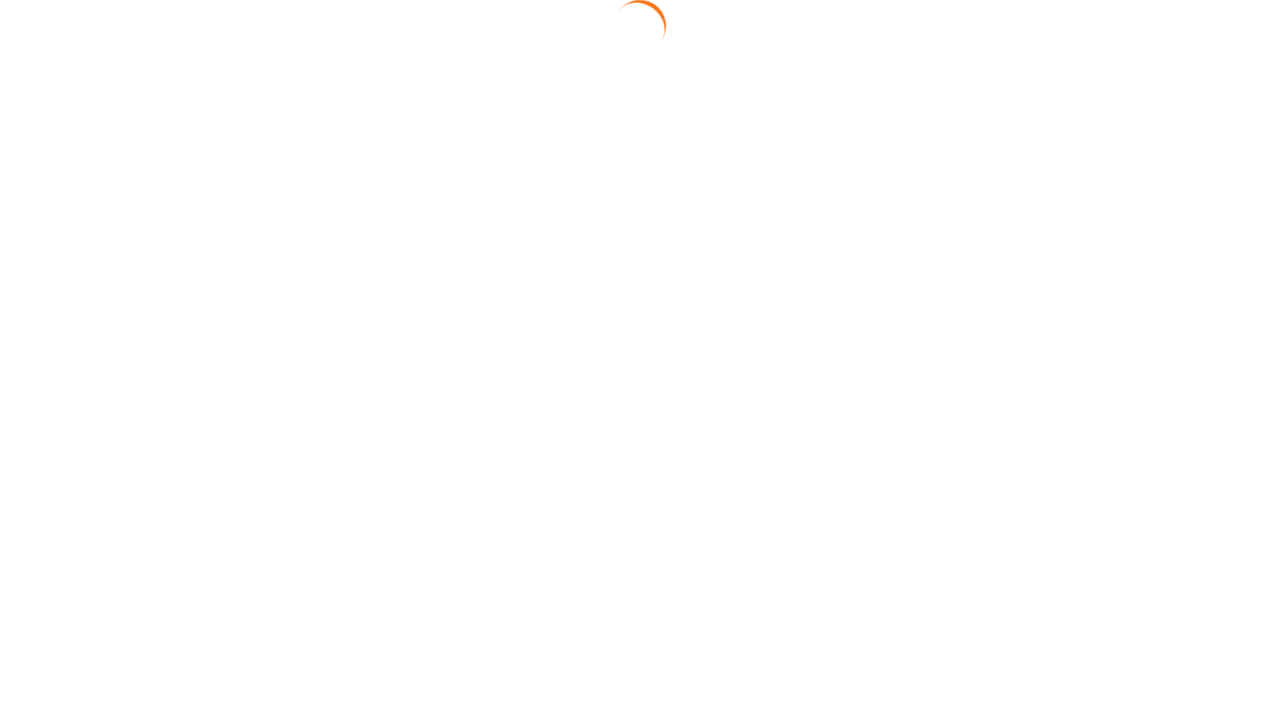

Waited for links to be visible
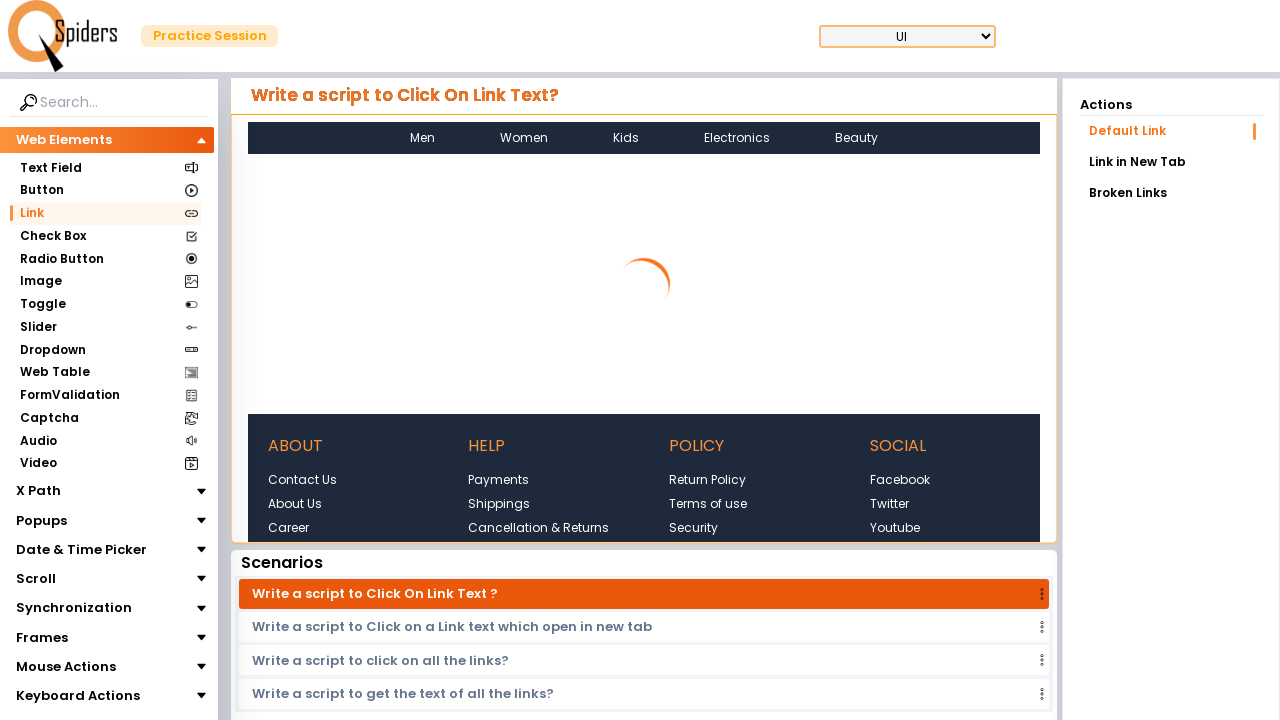

Retrieved all visible links with specified class
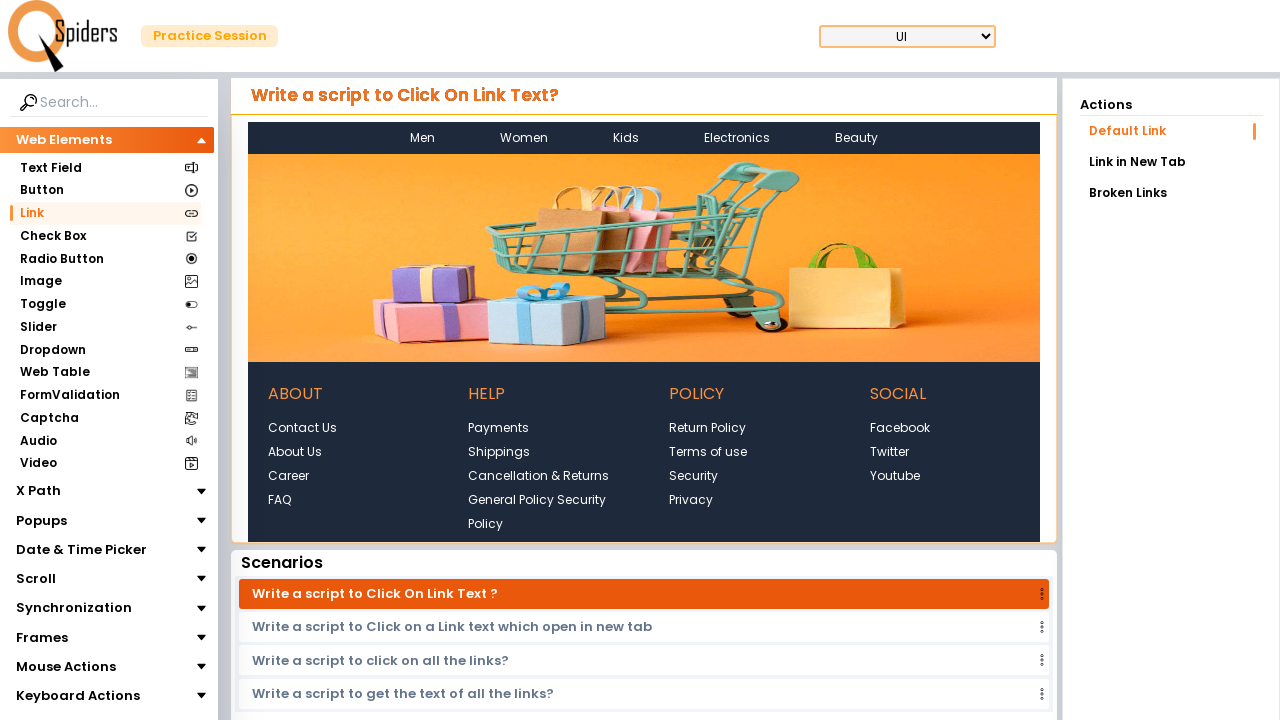

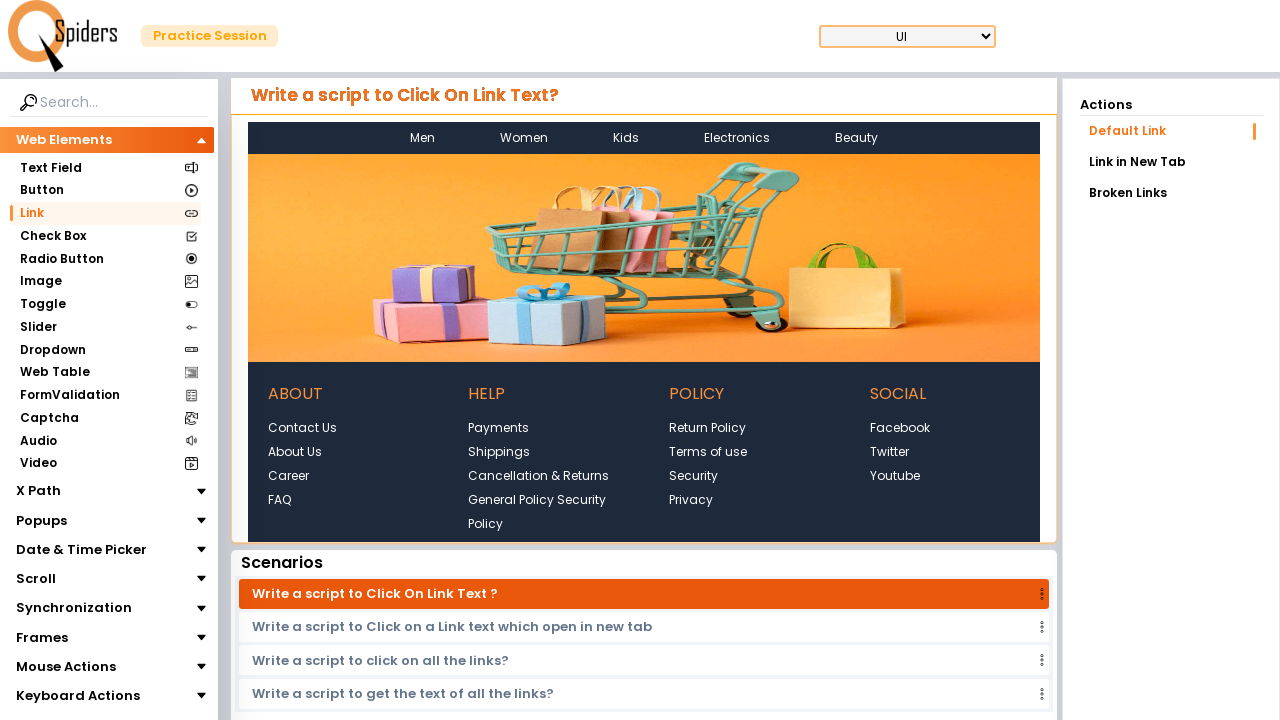